Tests autocomplete suggestion dropdown by typing a country name and selecting from suggestions

Starting URL: https://rahulshettyacademy.com/AutomationPractice/

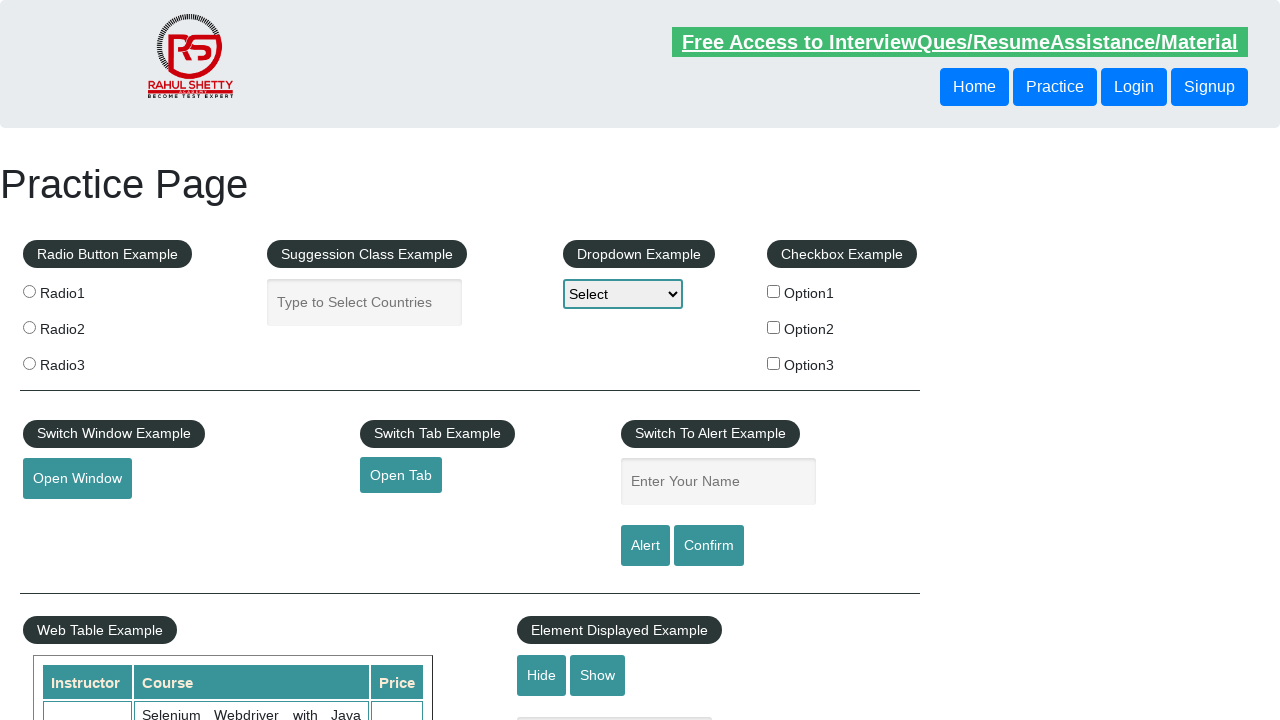

Typed 'india' into autocomplete field on input#autocomplete
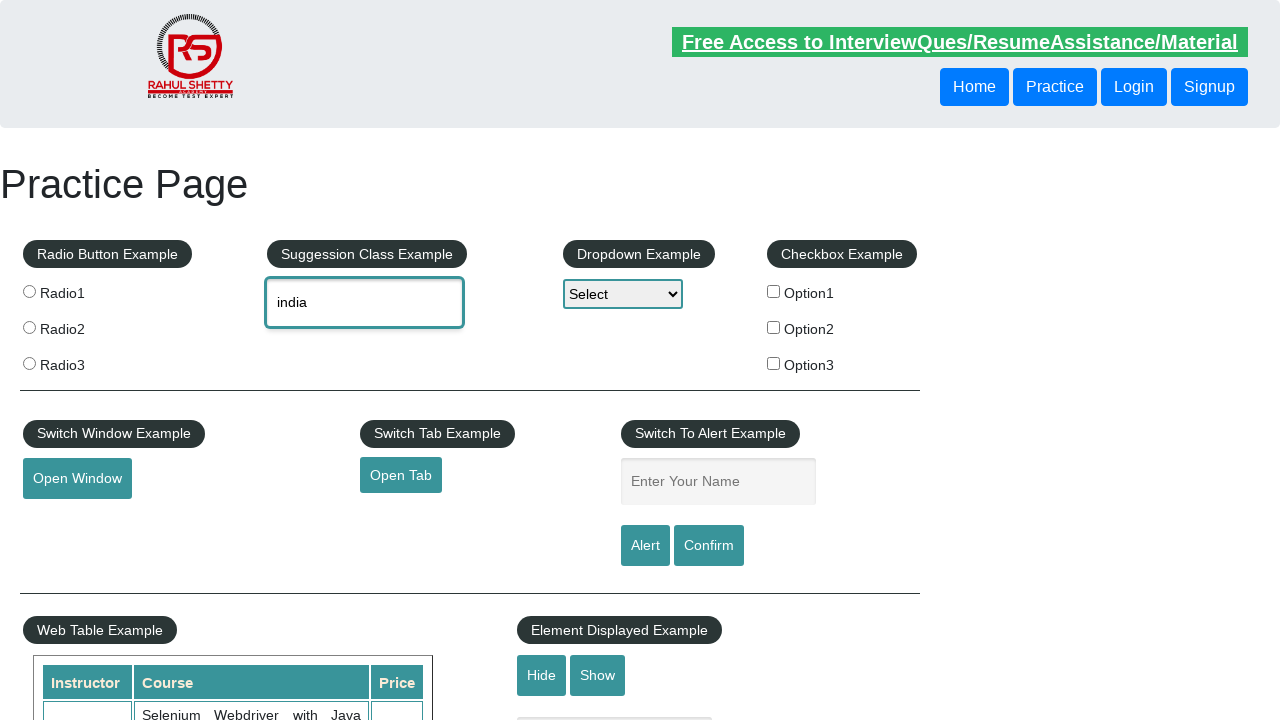

Waited 2 seconds for autocomplete suggestions to appear
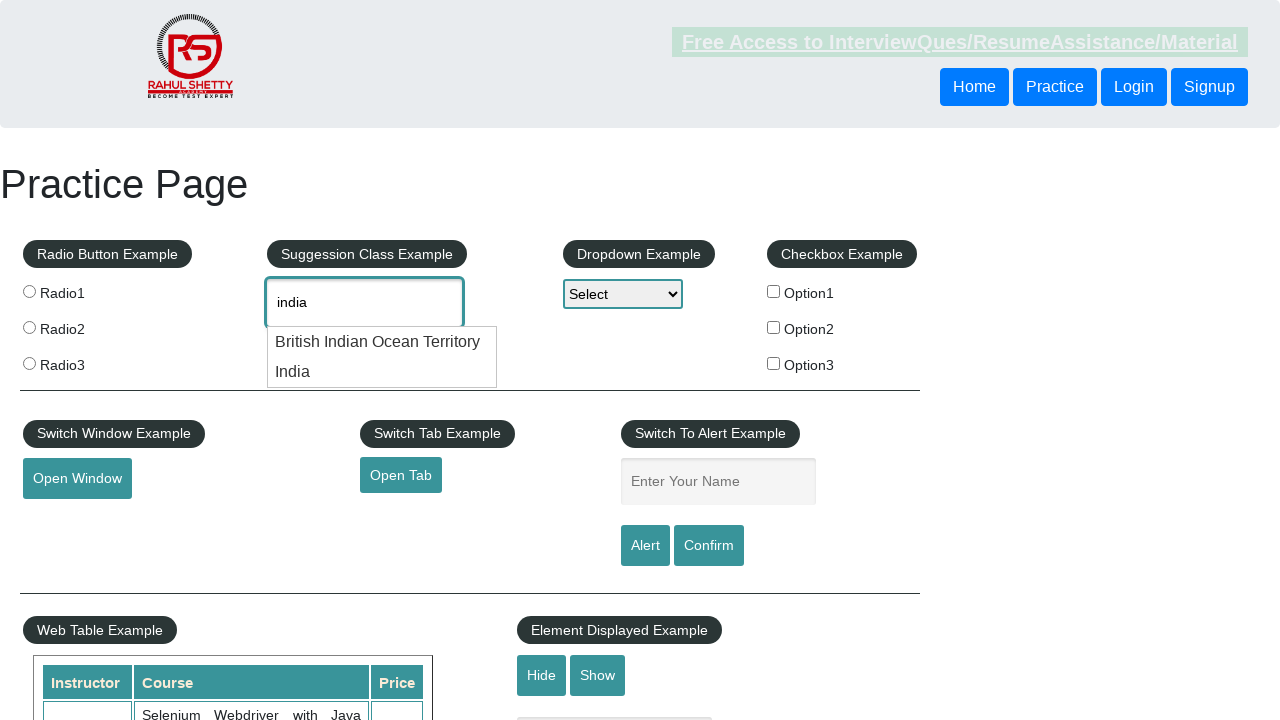

Pressed ArrowDown to navigate to first suggestion on input#autocomplete
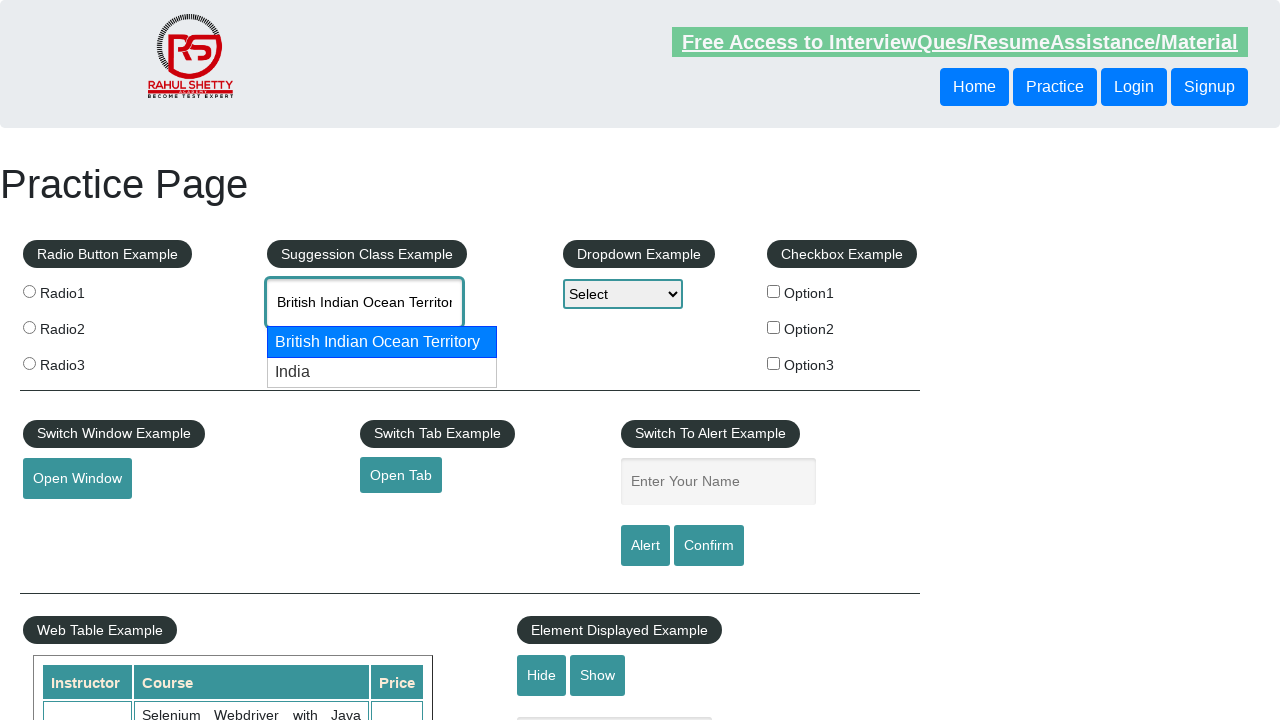

Pressed ArrowDown to navigate to second suggestion on input#autocomplete
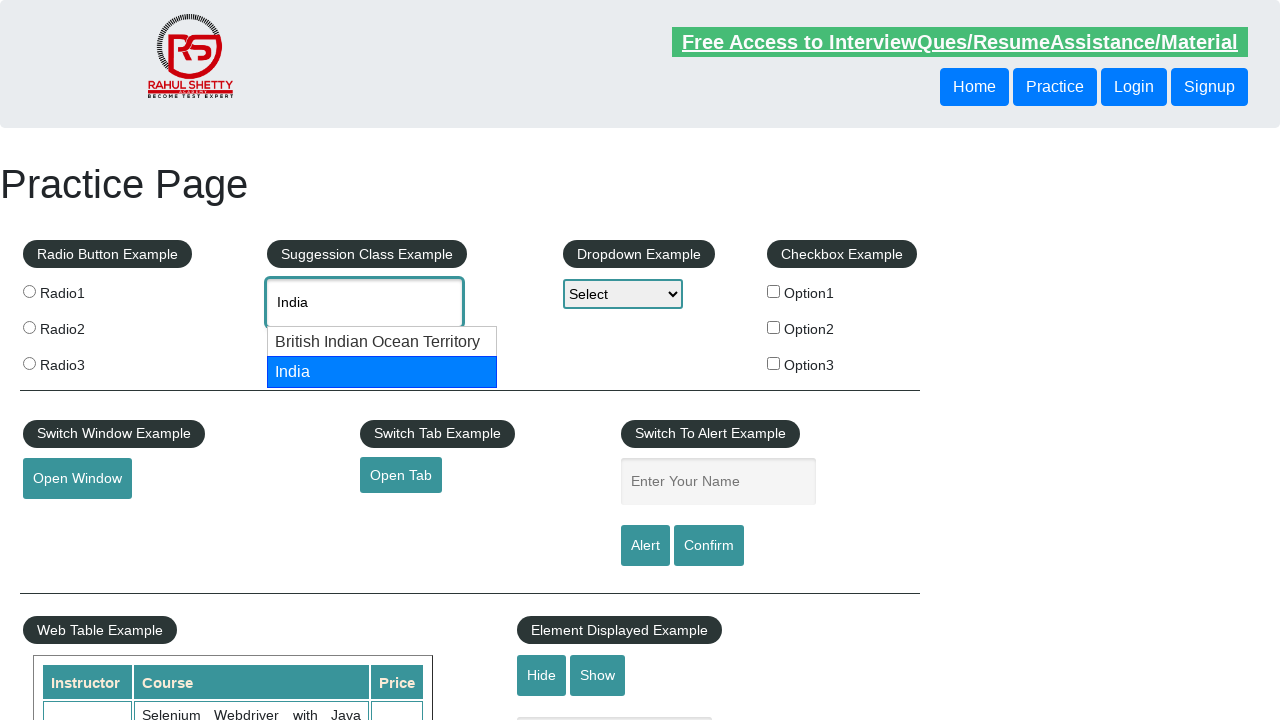

Pressed Enter to select the highlighted suggestion on input#autocomplete
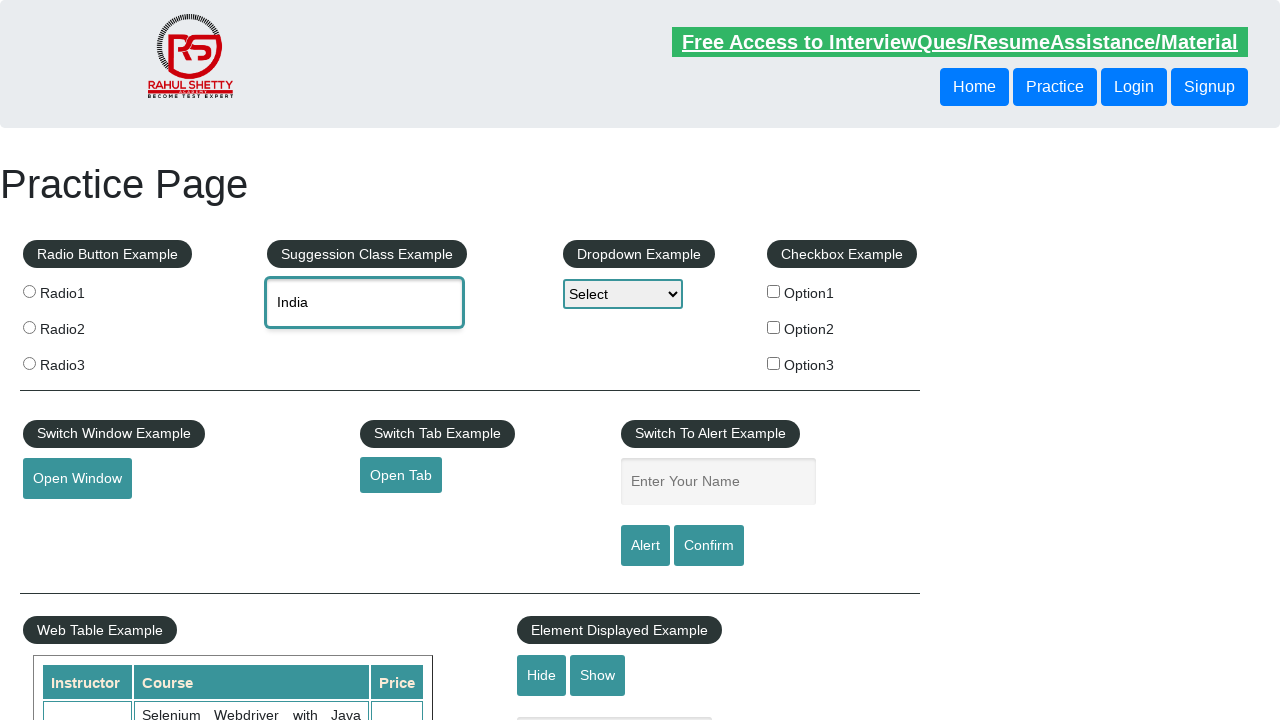

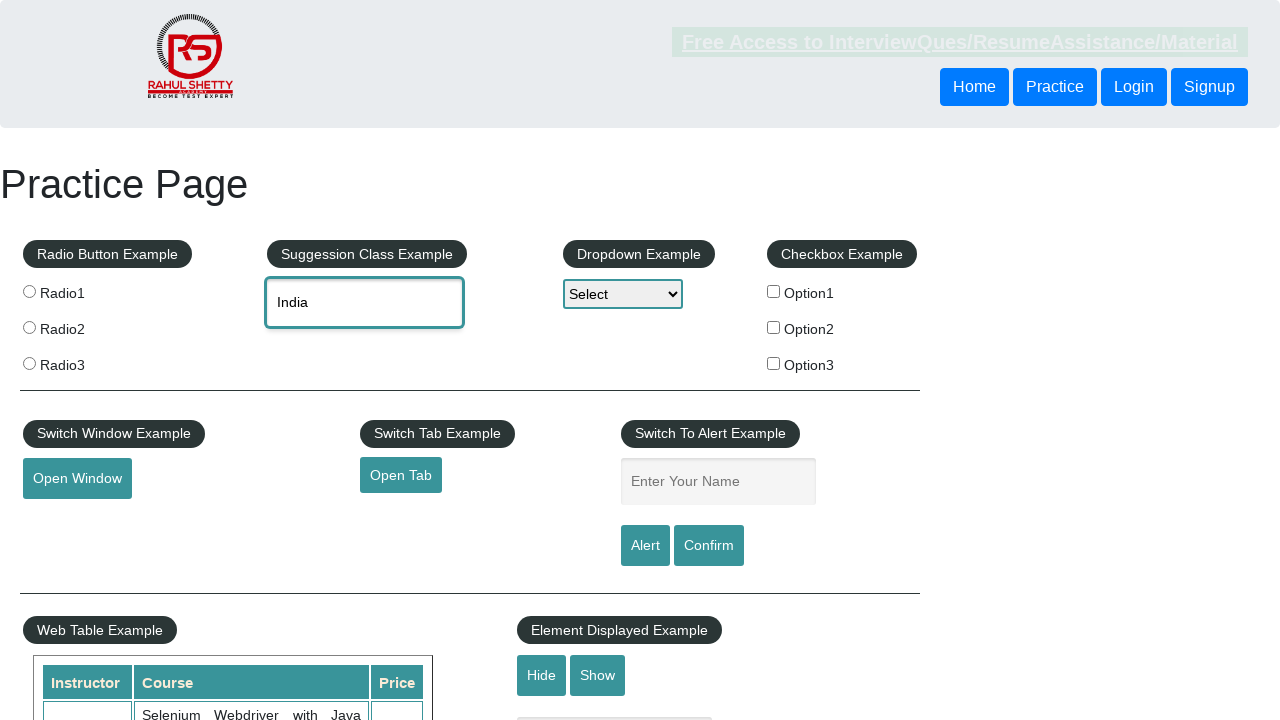